Tests a text box form by filling in user name, email, current address, and permanent address fields, then interacting with the submit button on the DemoQA practice site.

Starting URL: https://demoqa.com/text-box/

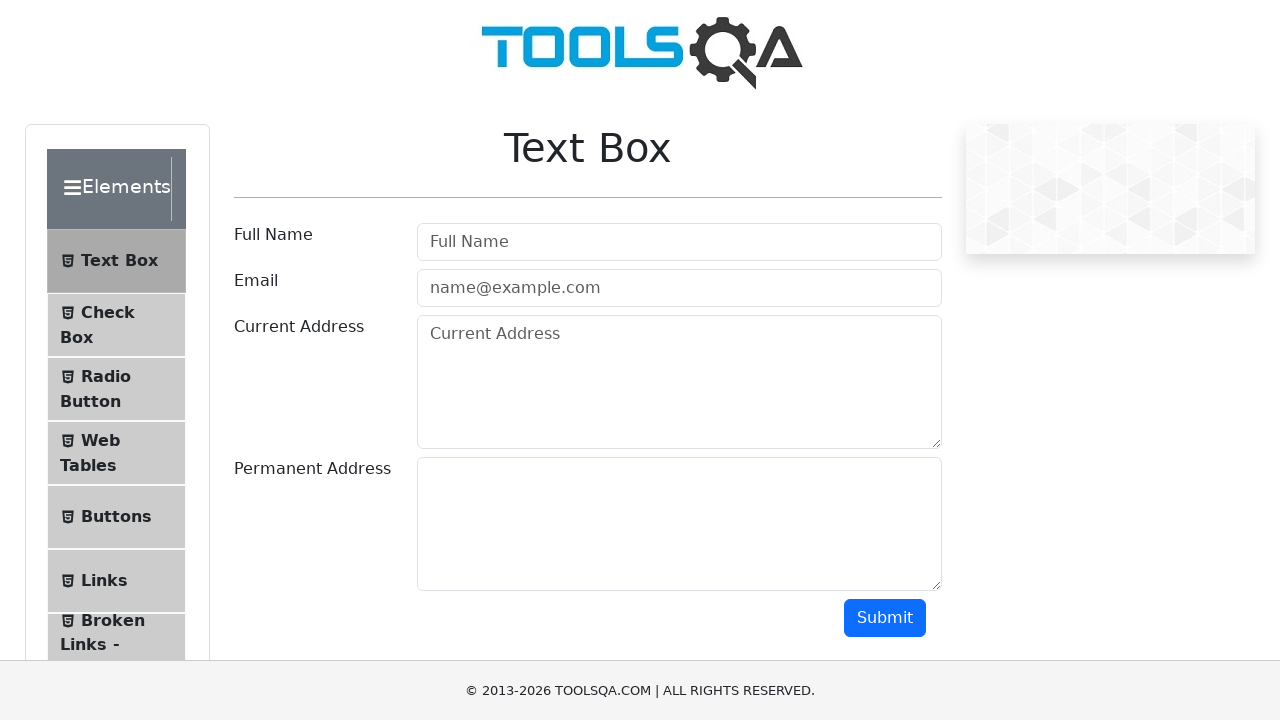

Filled user name field with 'Fieruz' on #userName
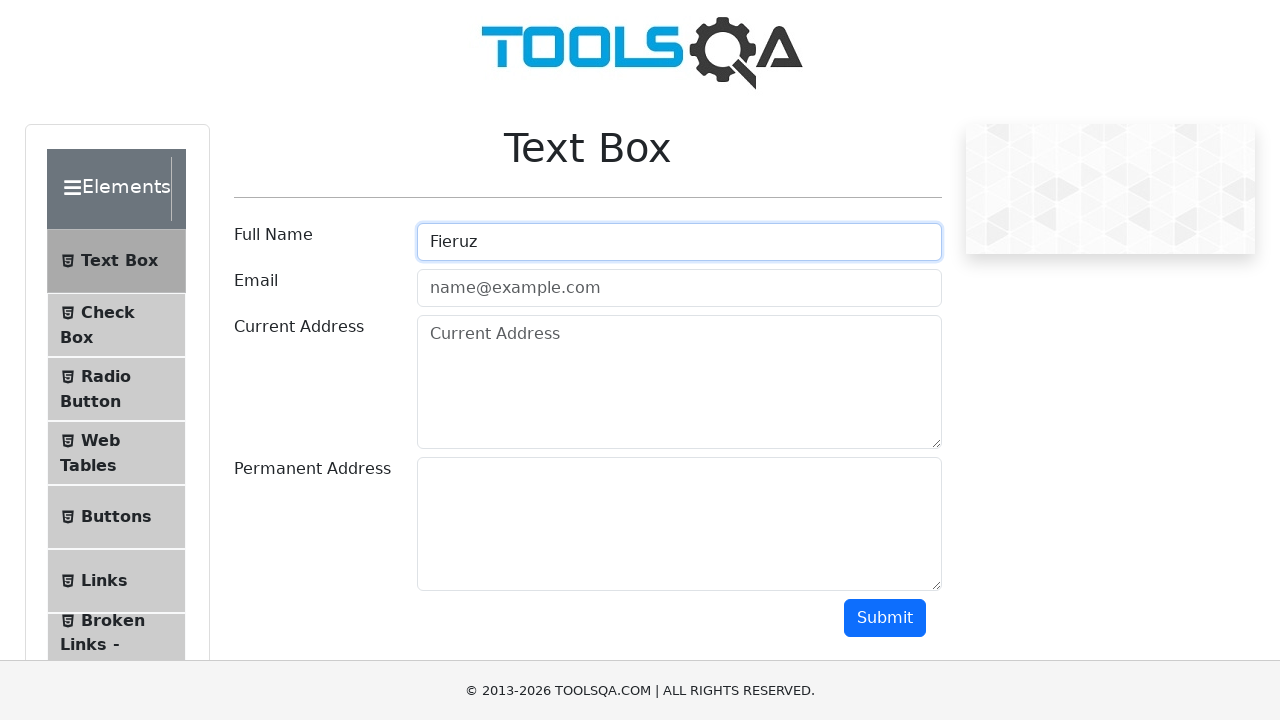

Filled email field with 'testuser@example.com' on #userEmail
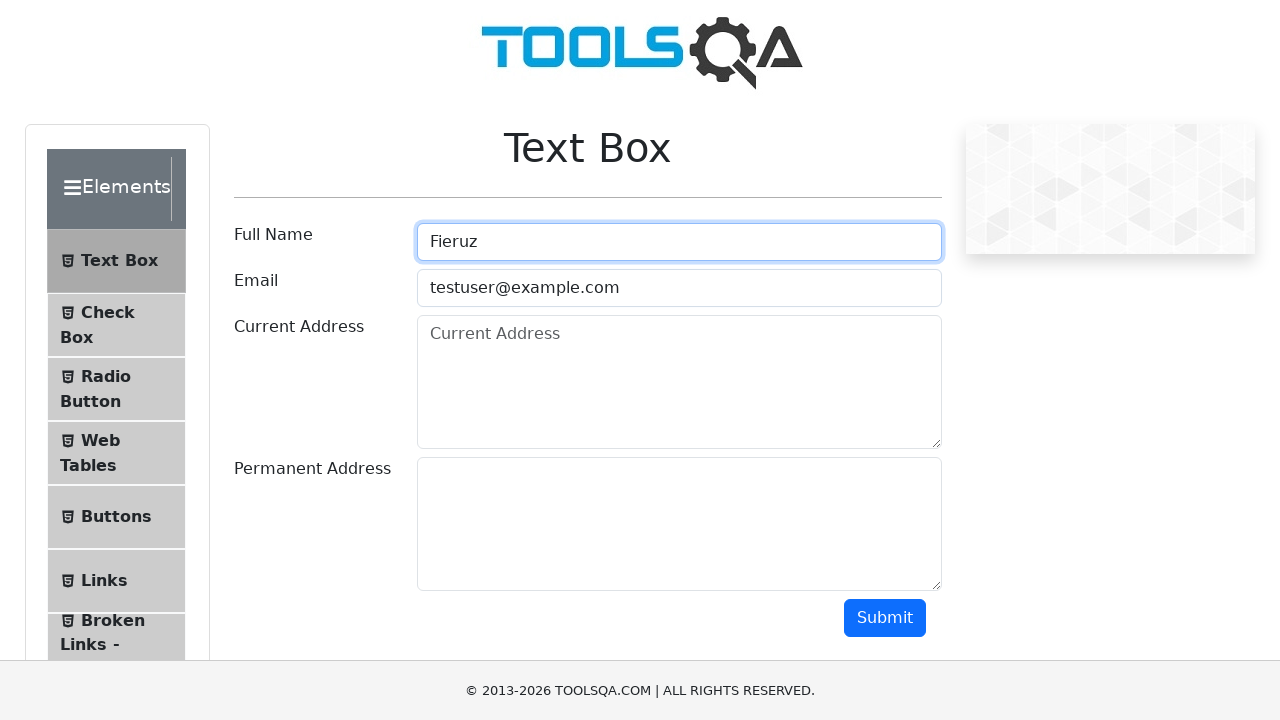

Filled current address field with '123 Main Street, Springfield' on #currentAddress
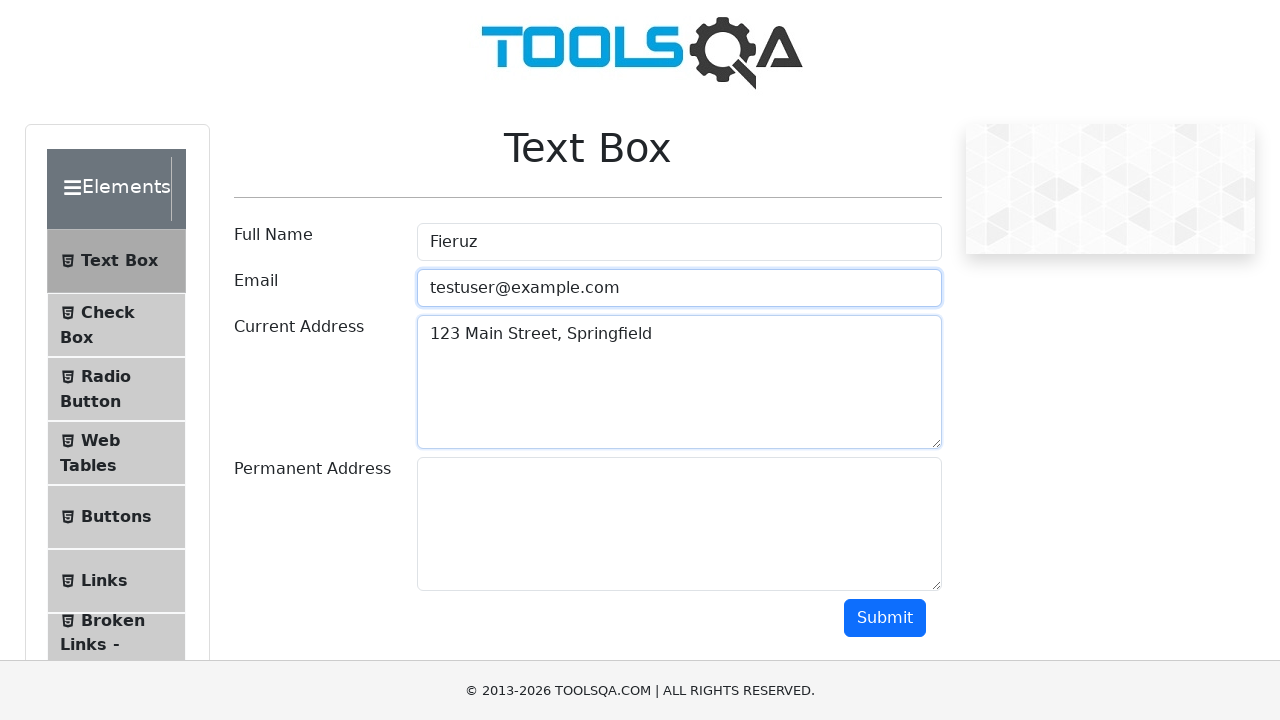

Filled permanent address field with '456 Oak Avenue, Riverside' on #permanentAddress
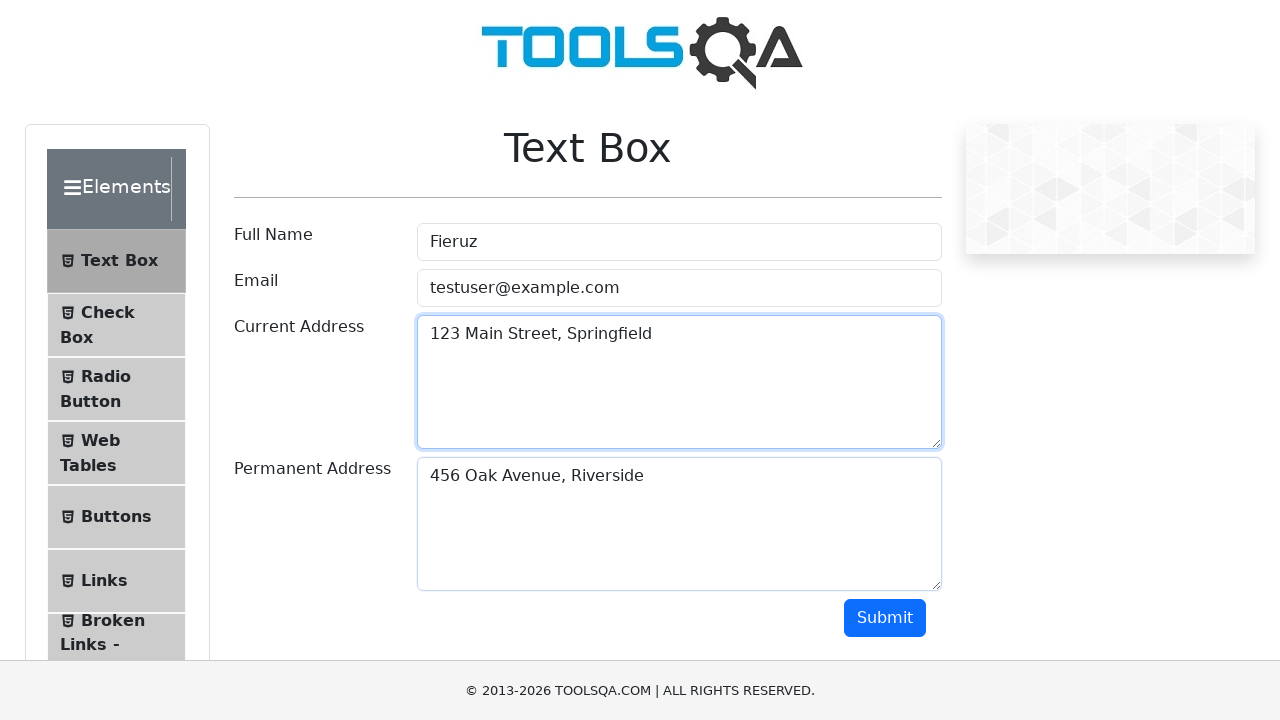

Clicked the submit button at (885, 618) on #submit
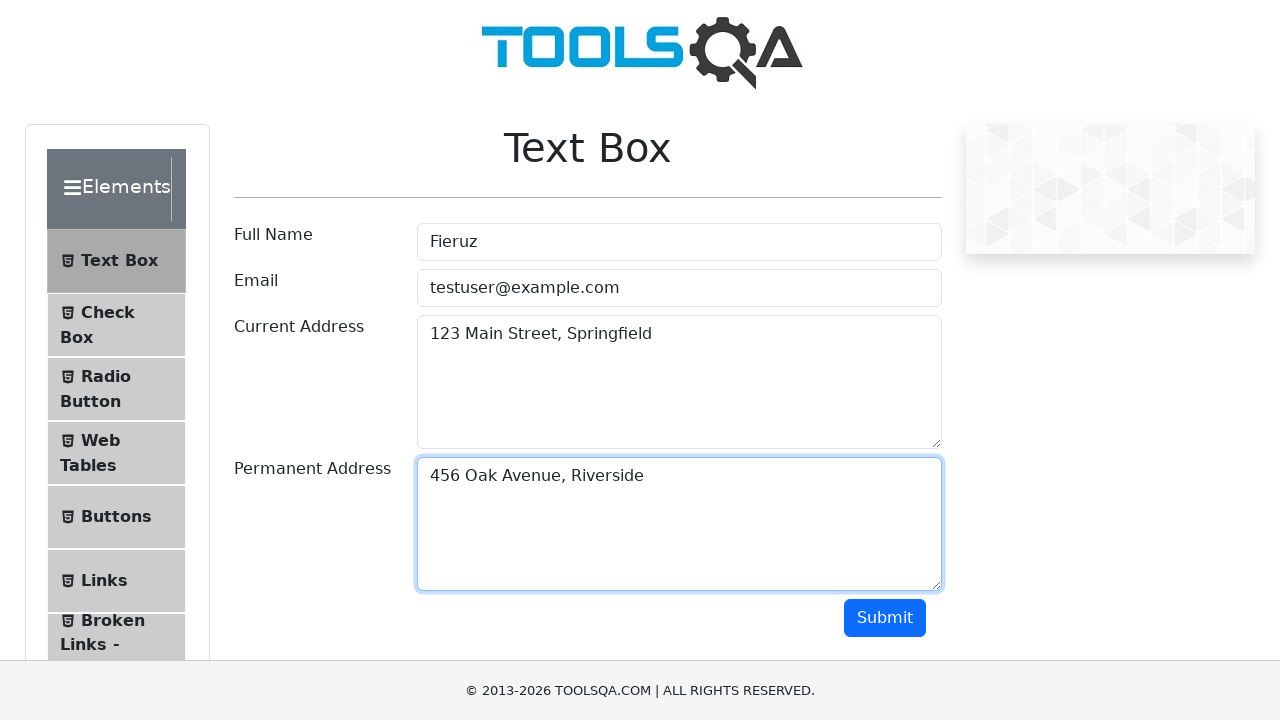

Output section loaded after form submission
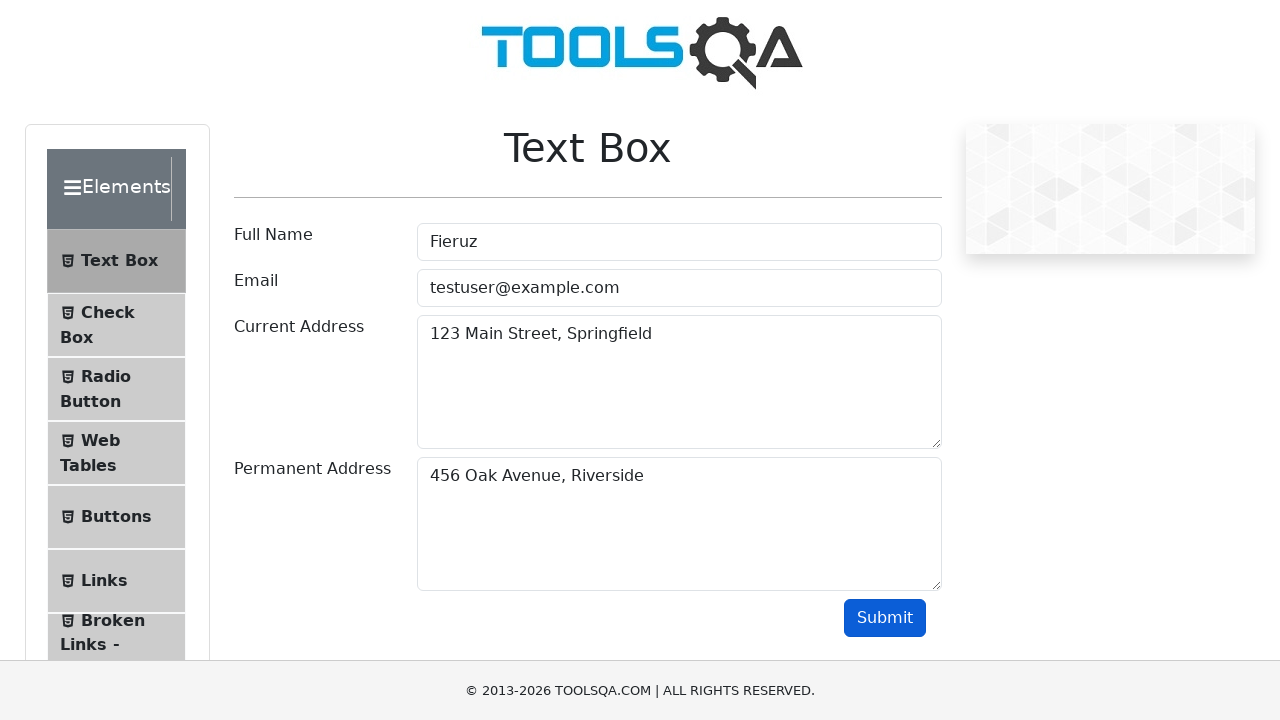

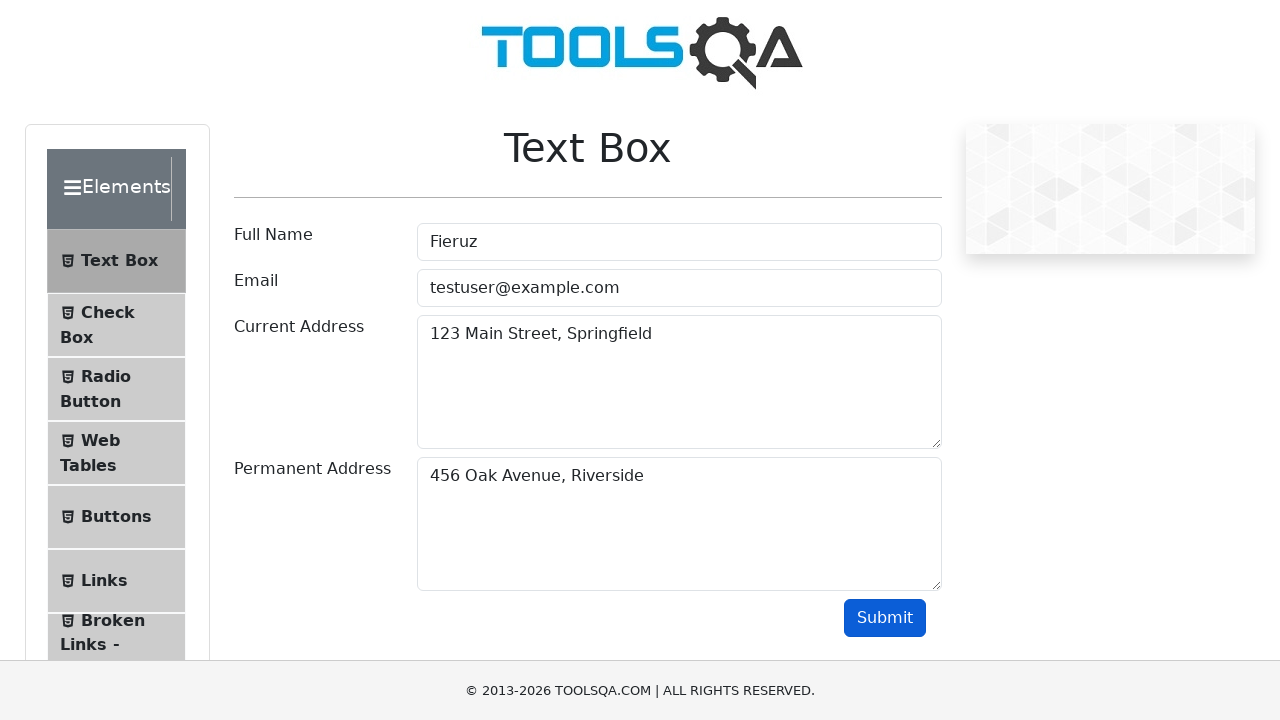